Tests text copy-paste functionality between two text fields by entering text in the first field, selecting all, copying it, and pasting into the second field

Starting URL: https://text-compare.com/

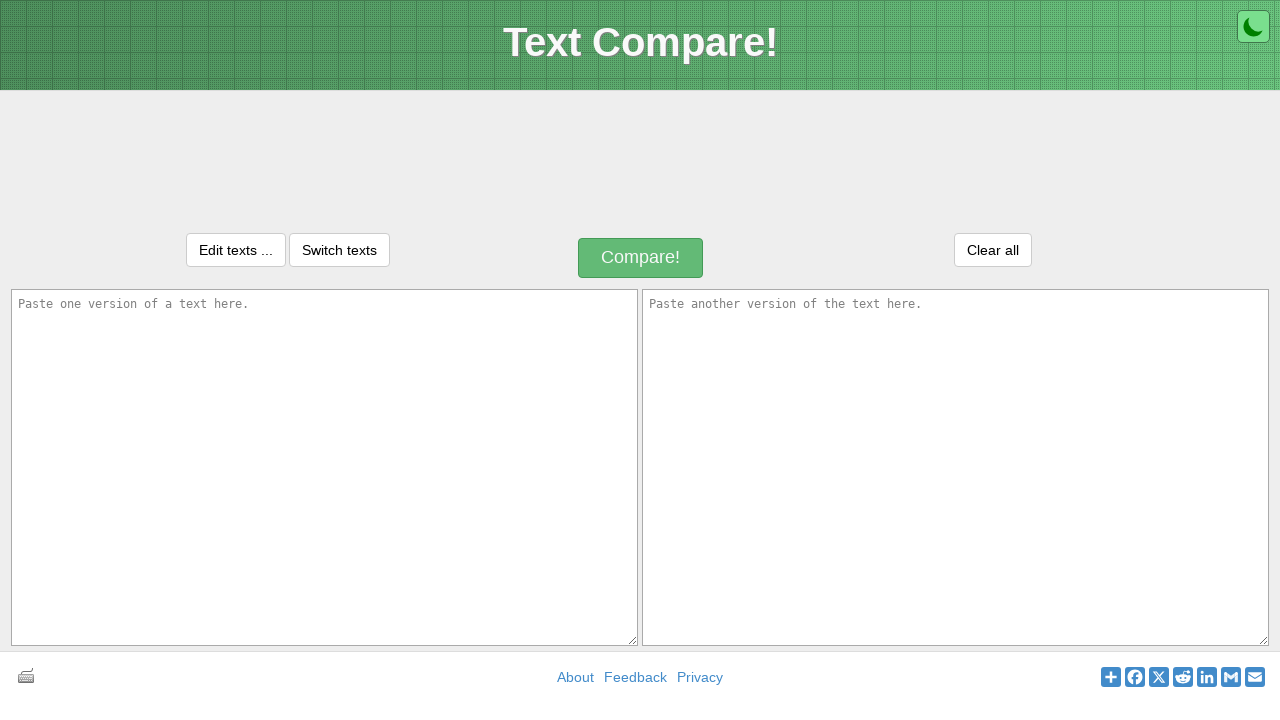

Entered 'Welcome to QACircle' in the first text field on #inputText1
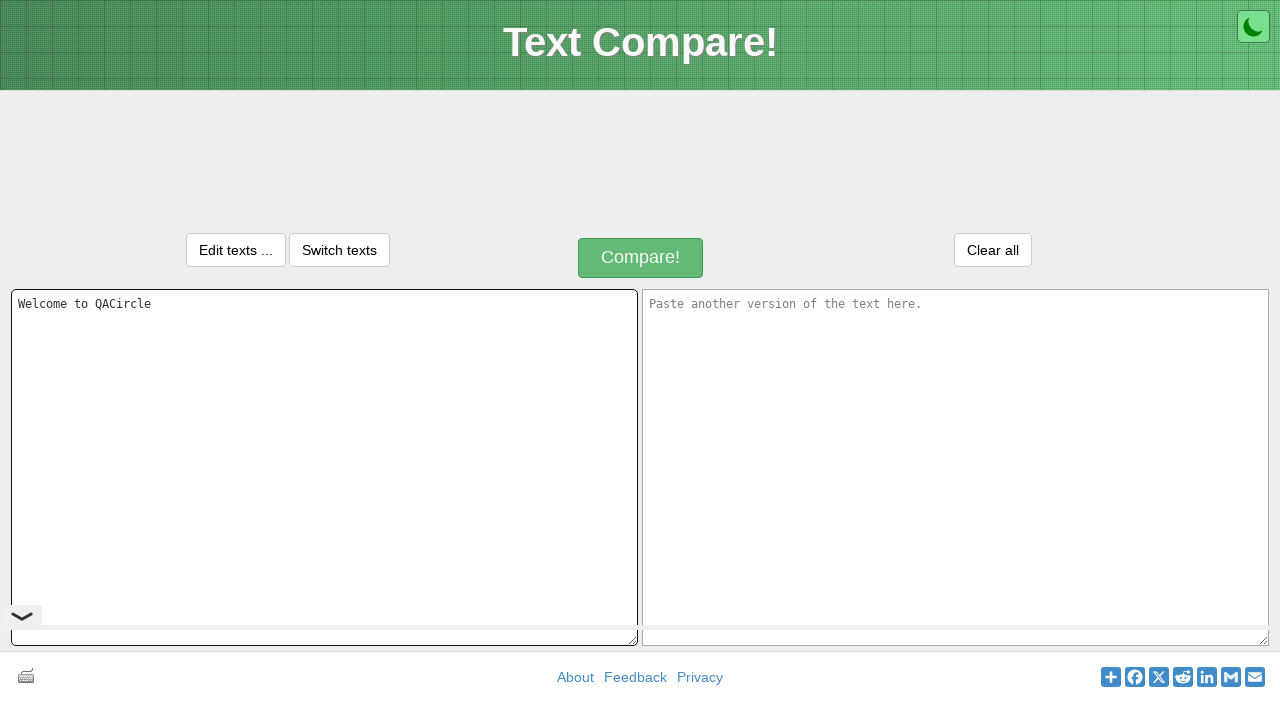

Clicked on the first text field to focus it at (324, 467) on #inputText1
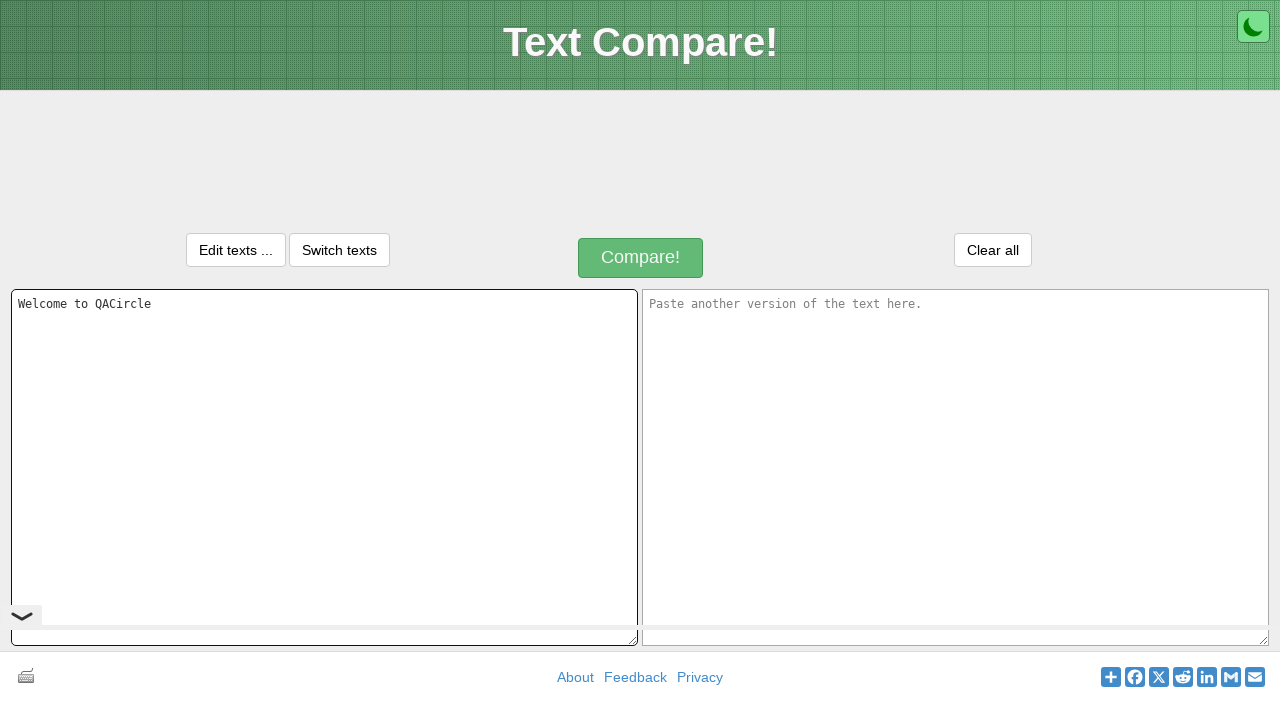

Selected all text in the first field using Ctrl+A
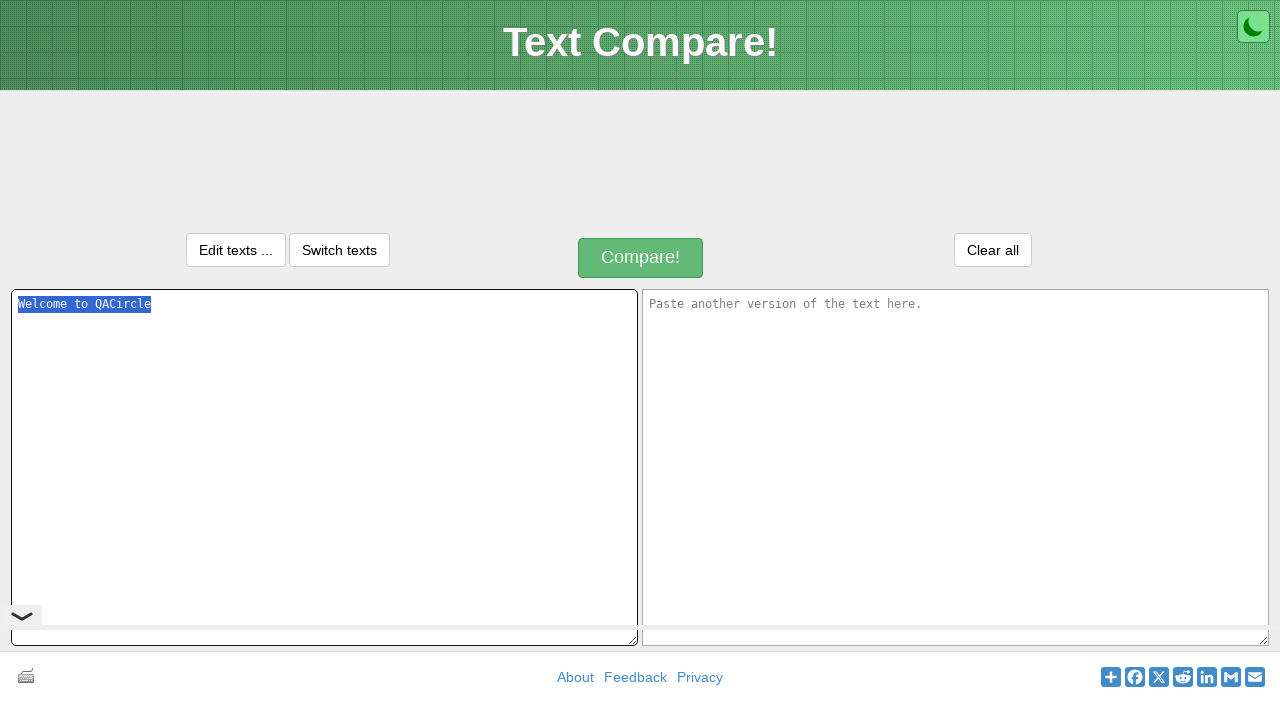

Copied the selected text using Ctrl+C
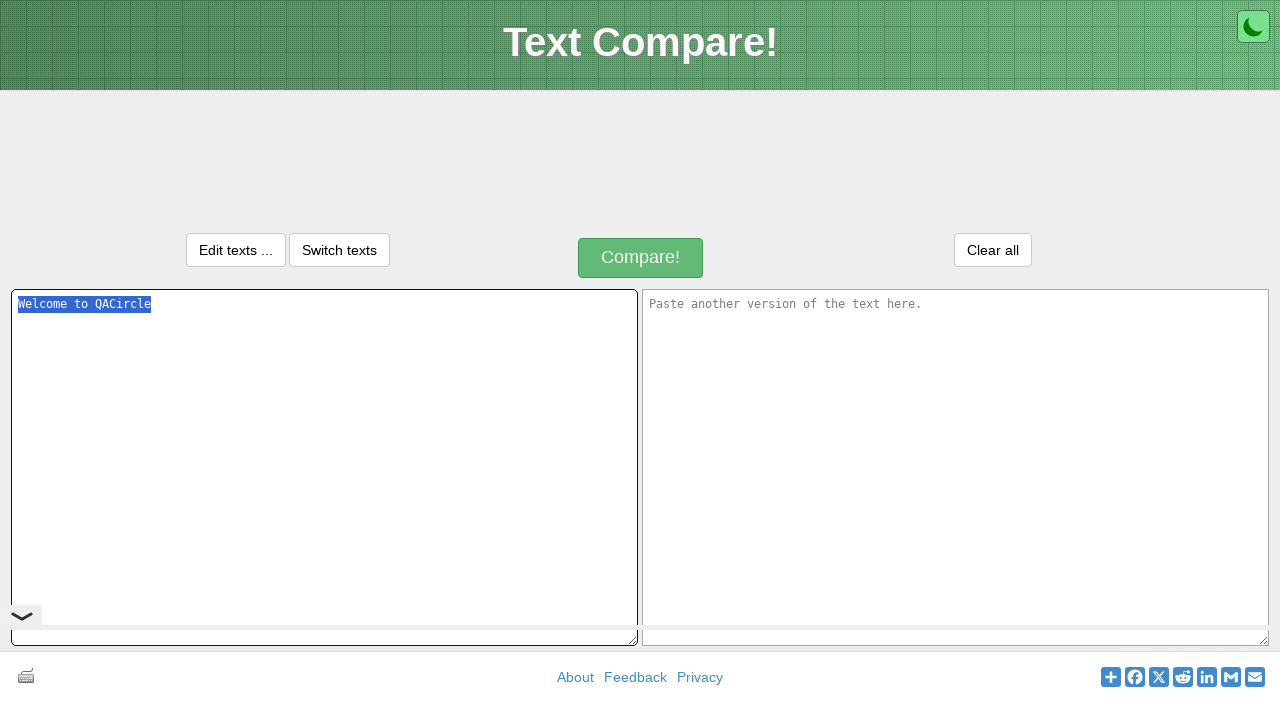

Navigated to the second text field using Tab key
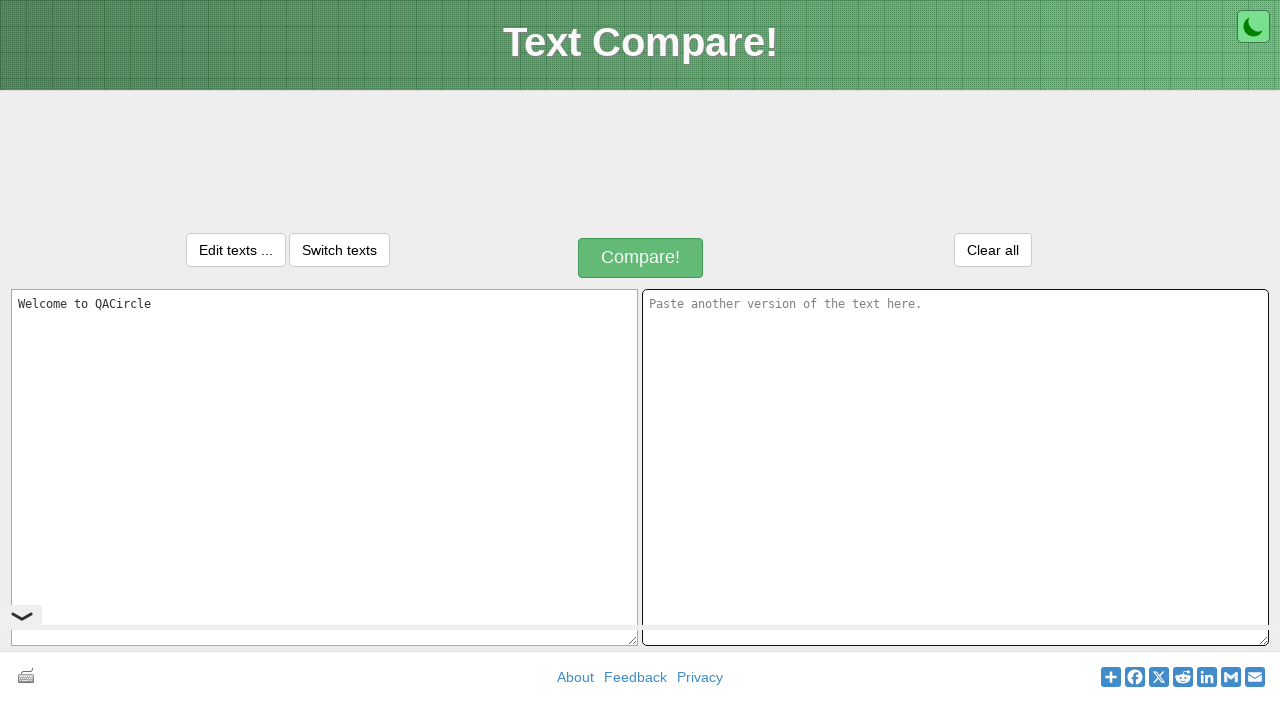

Pasted the copied text into the second field using Ctrl+V
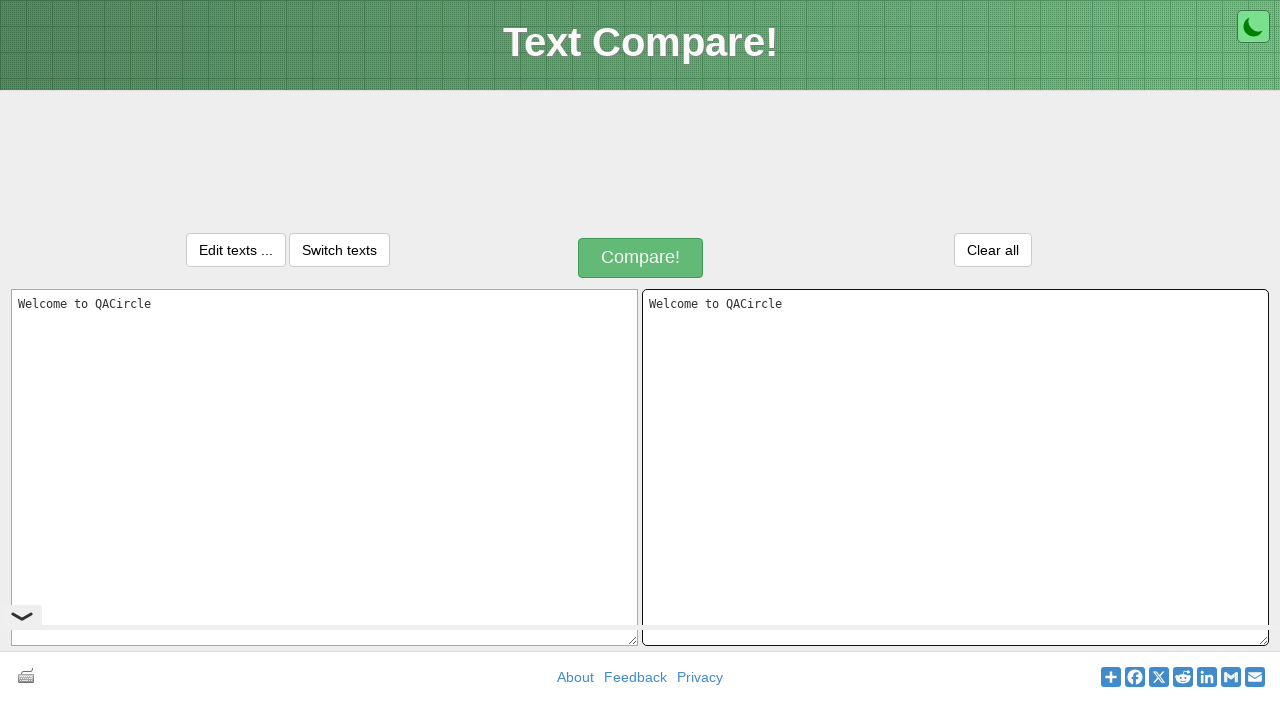

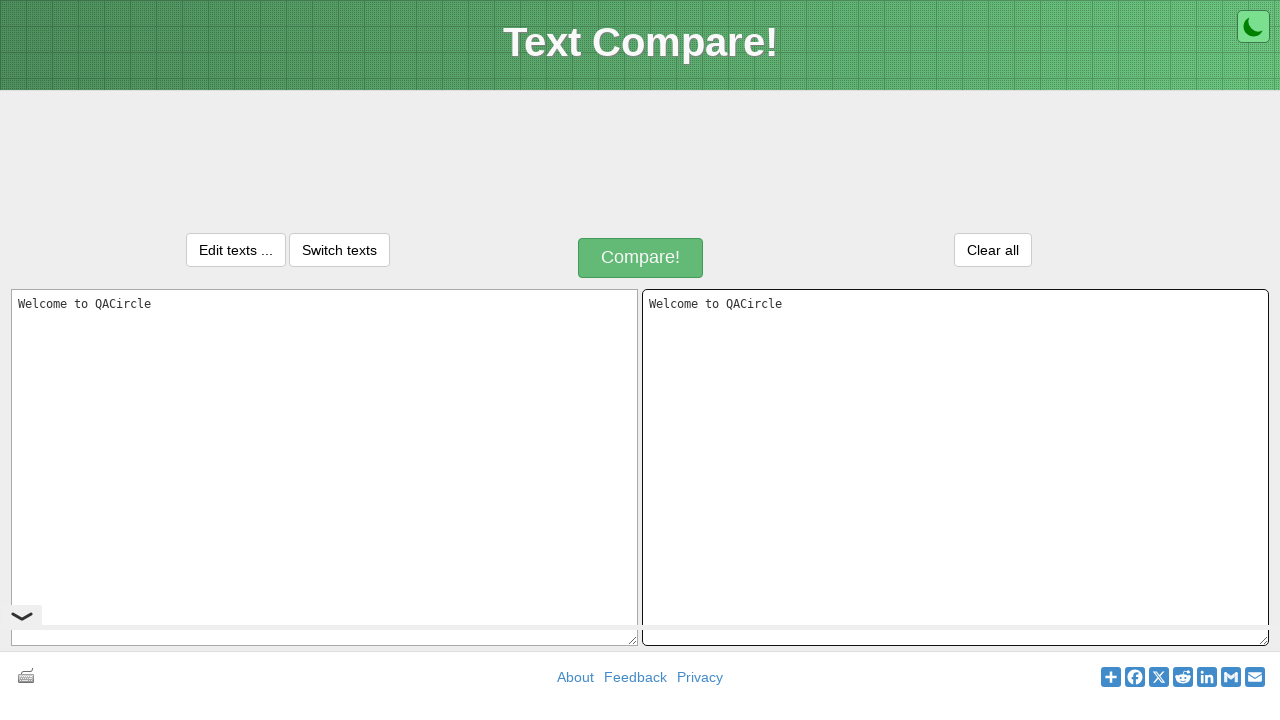